Navigates to a Khan Academy user profile page and waits for the profile statistics section to load, verifying that the energy points information is displayed.

Starting URL: https://www.khanacademy.org/profile/JohnBampton/

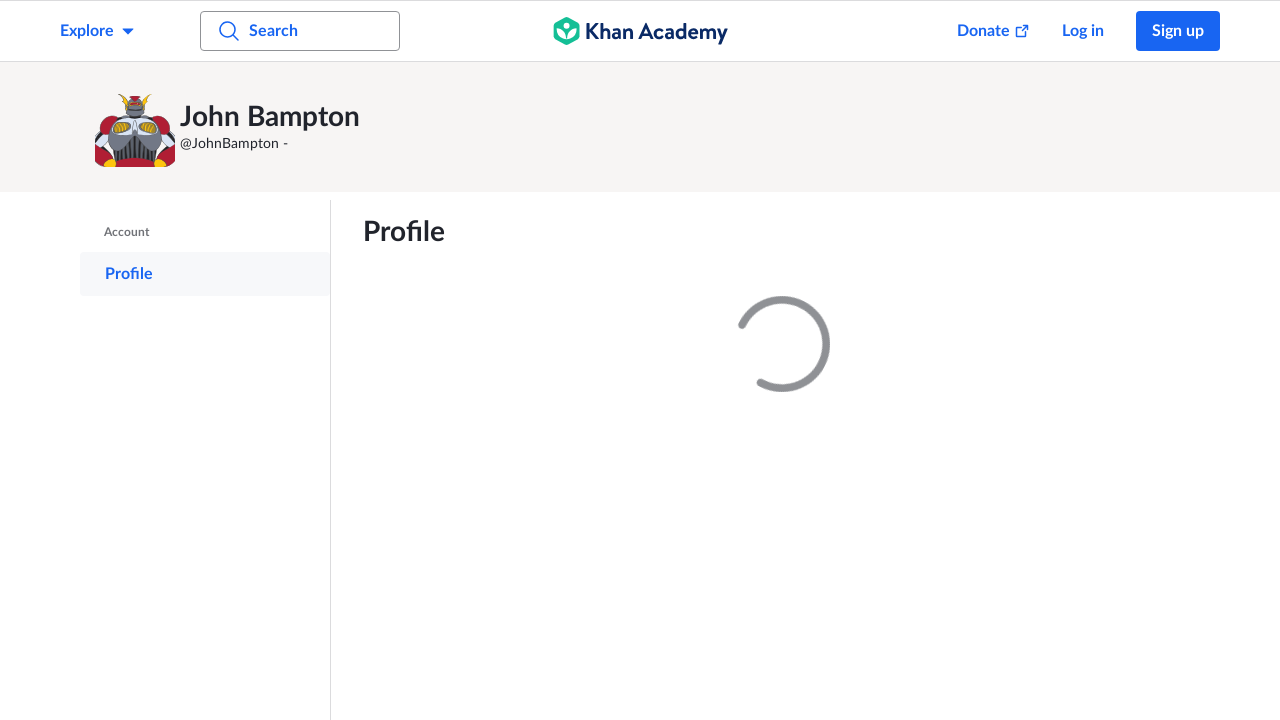

Waited for network idle state on Khan Academy profile page
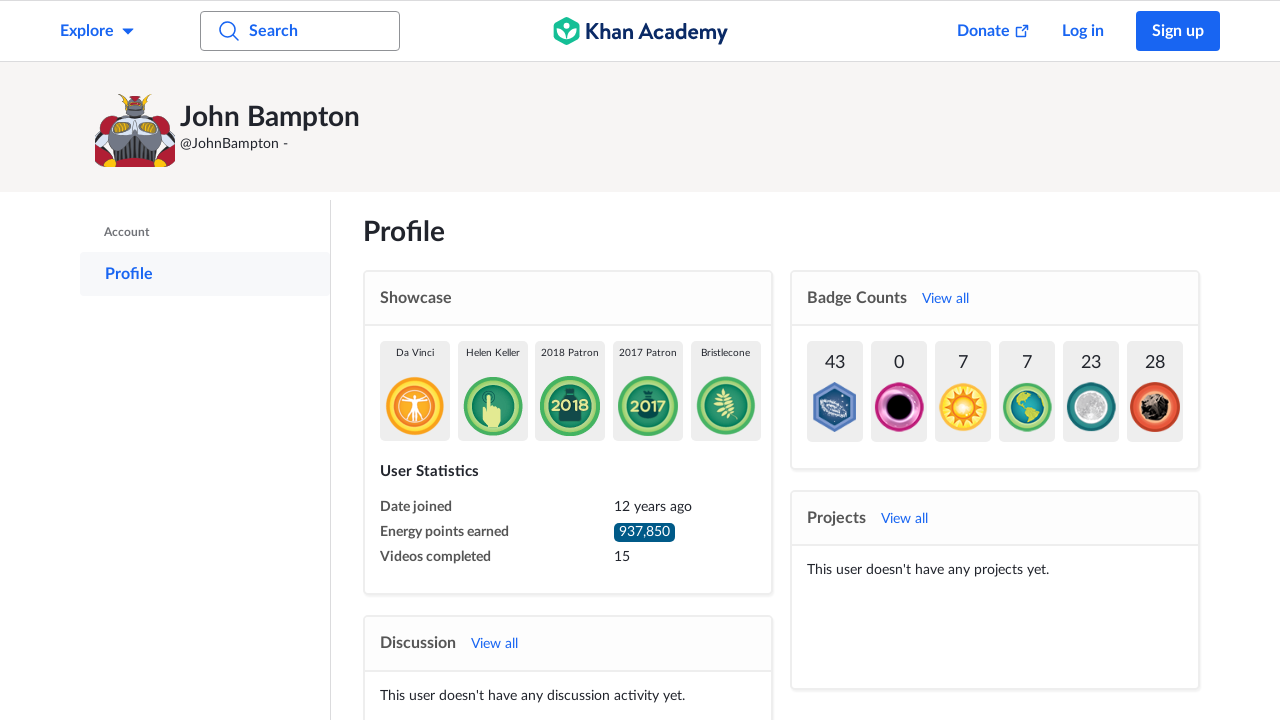

Profile statistics section loaded - energy points information is now visible
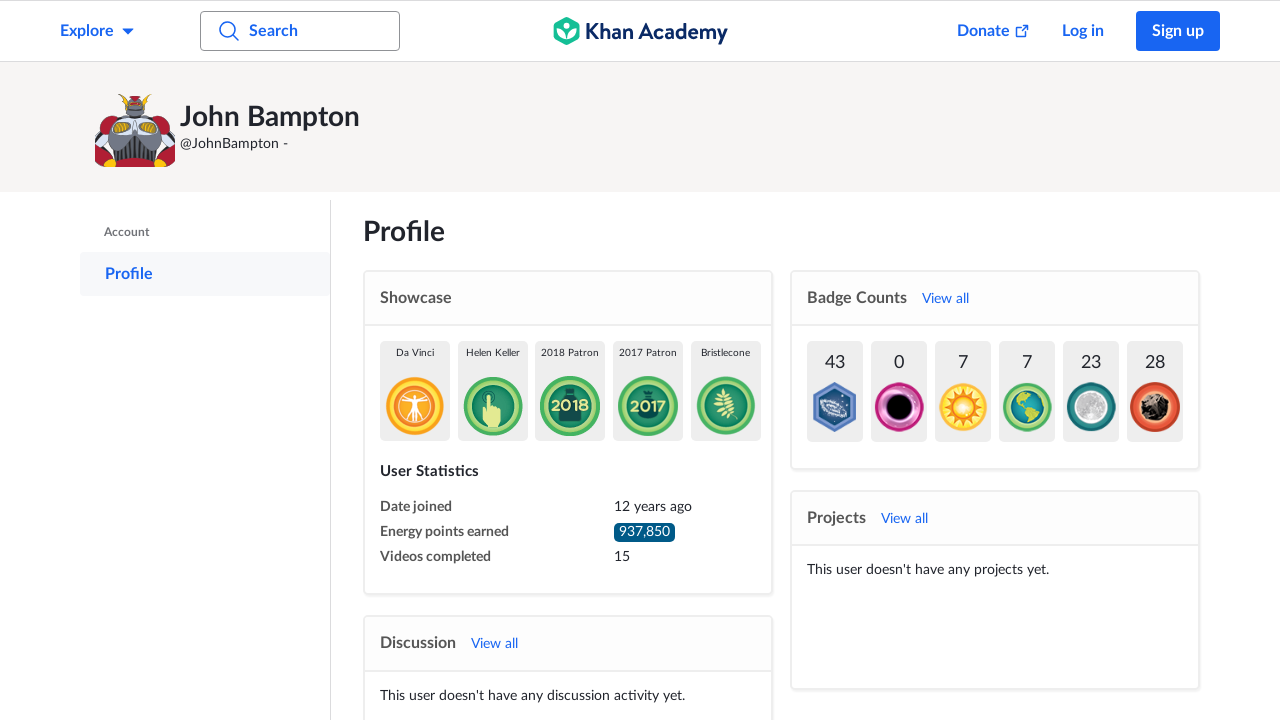

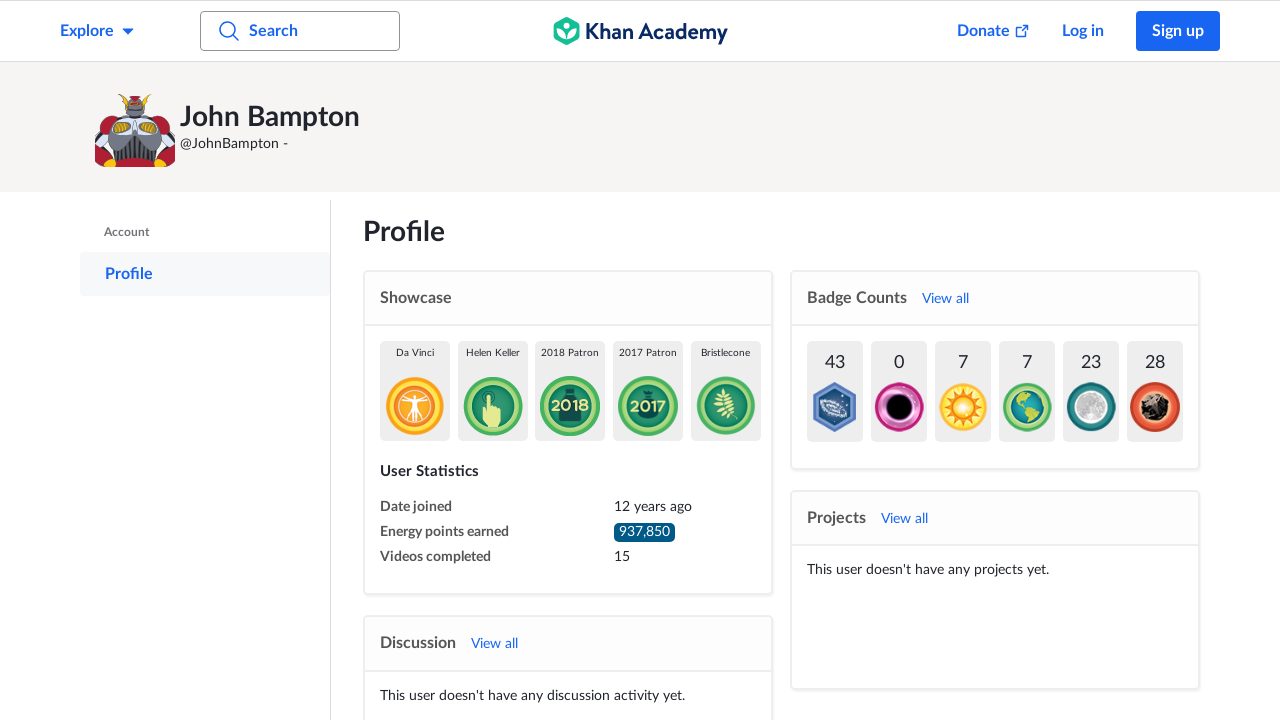